Tests that submitting a contact form without passing identity verification shows the correct error message text in Russian

Starting URL: https://anixtd.ru/contacts.php

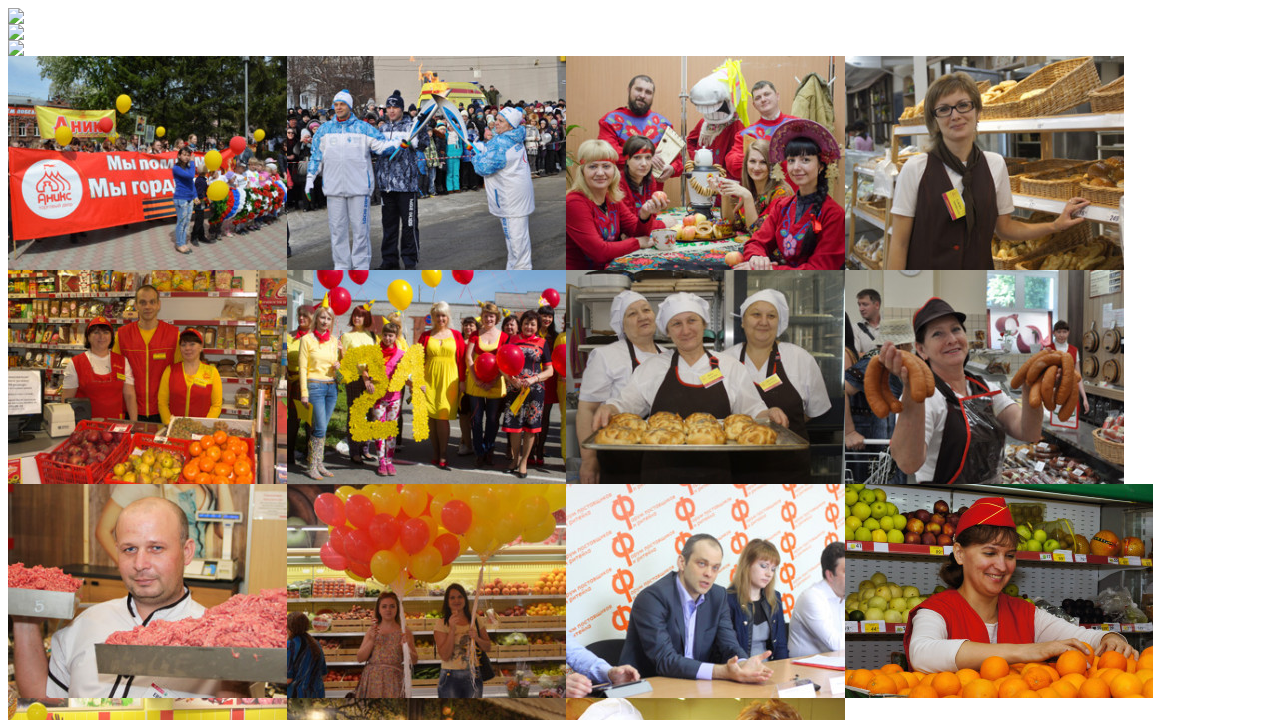

Filled name field with 'Test testov' on input[name='user_name']
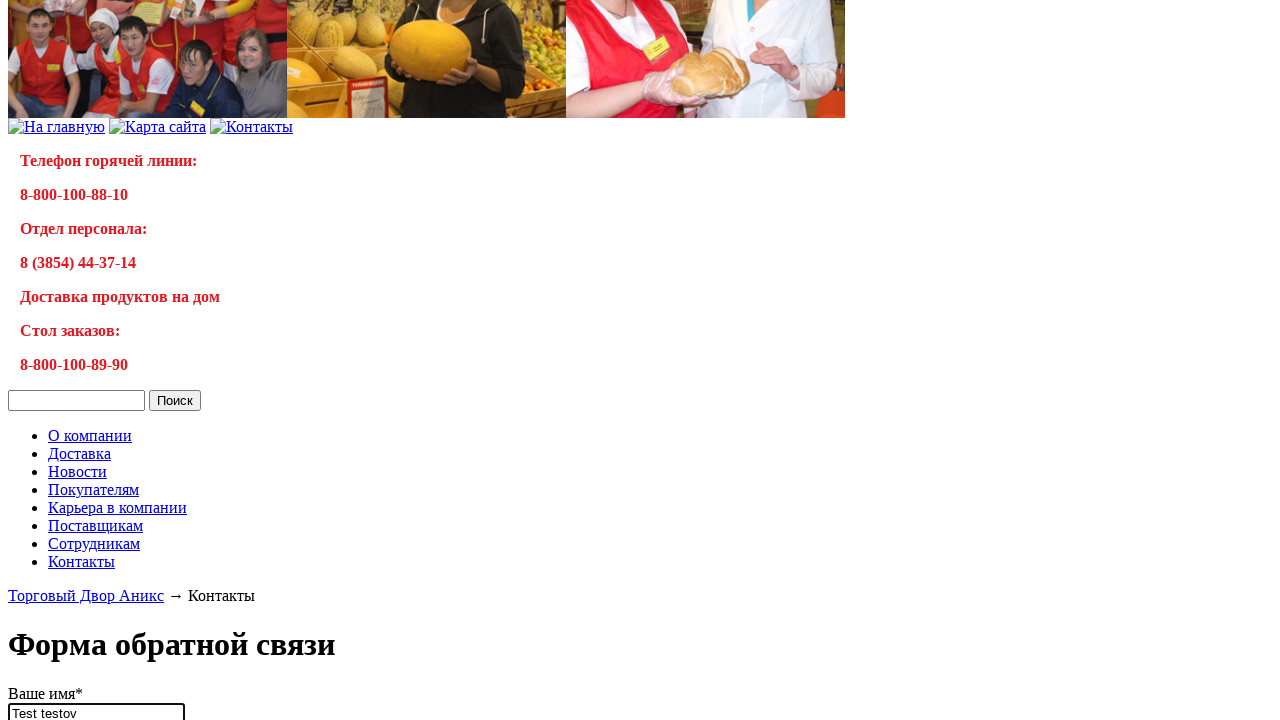

Filled email field with 'sdfvjkhb@jhbvsd.ru' on input[name='user_email']
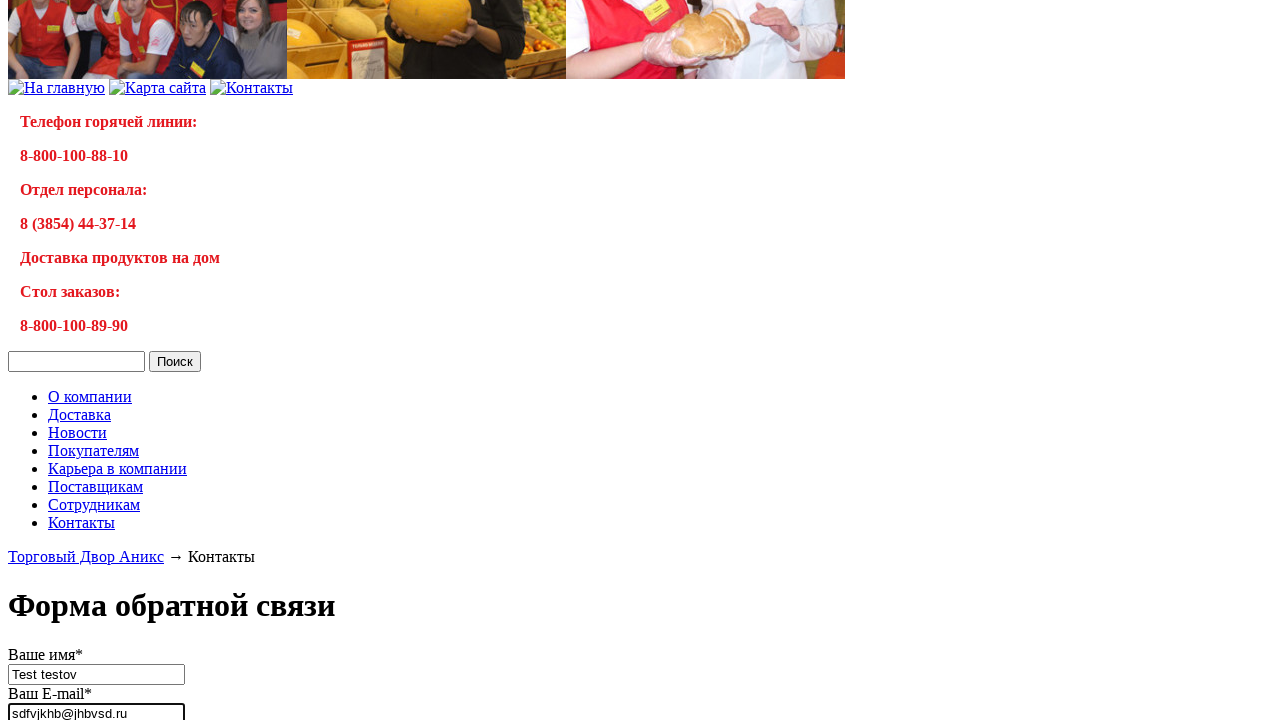

Filled message field with 'проверка связи' on textarea[name='MESSAGE']
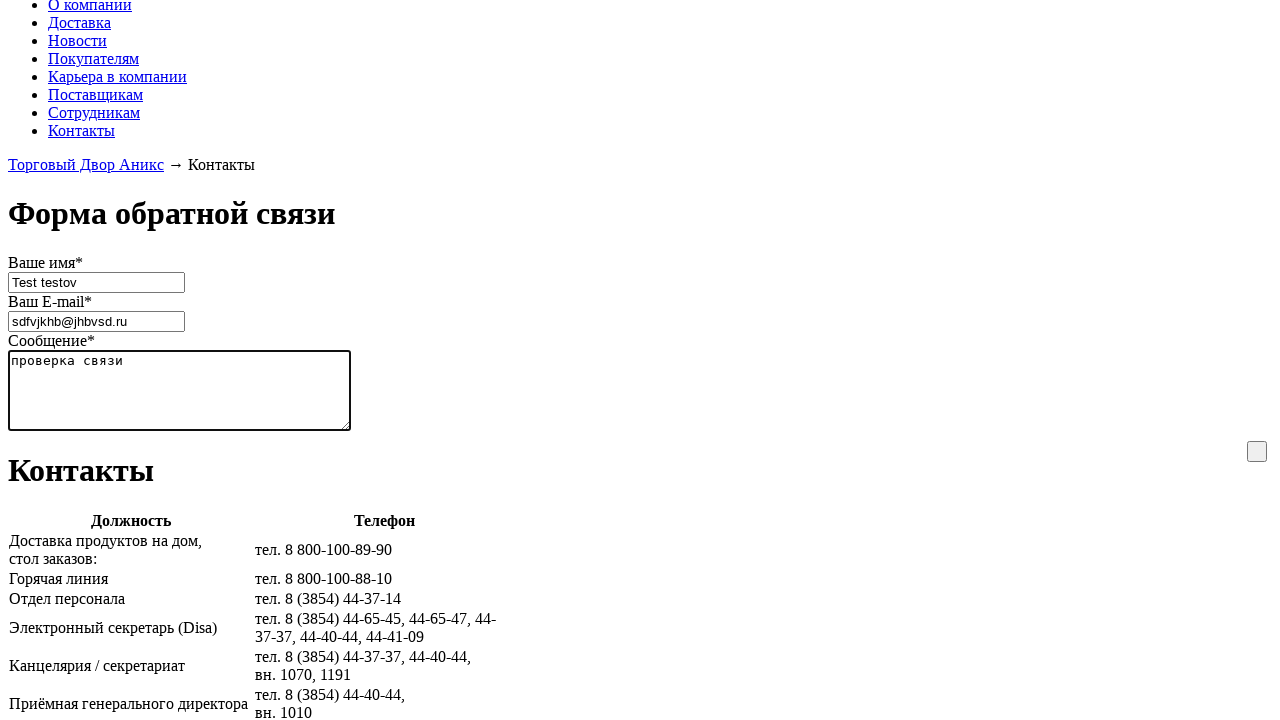

Clicked the submit button at (1257, 451) on .faq_sub
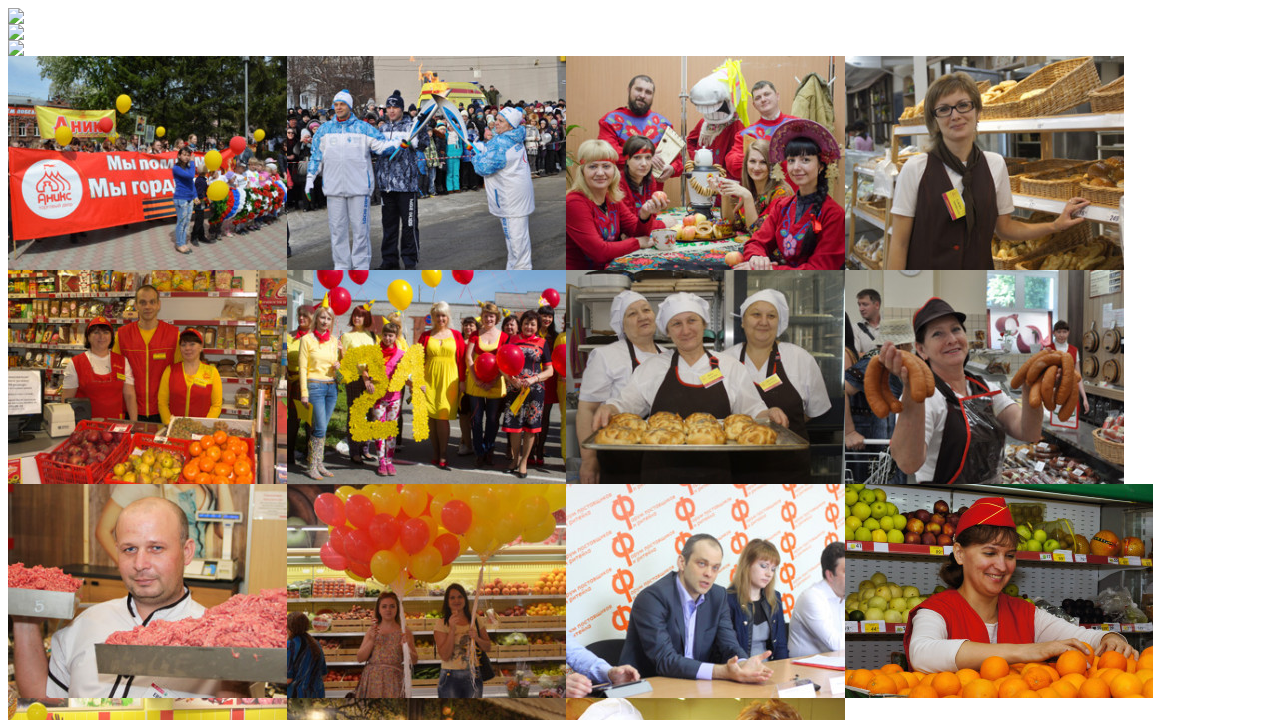

Error message element appeared
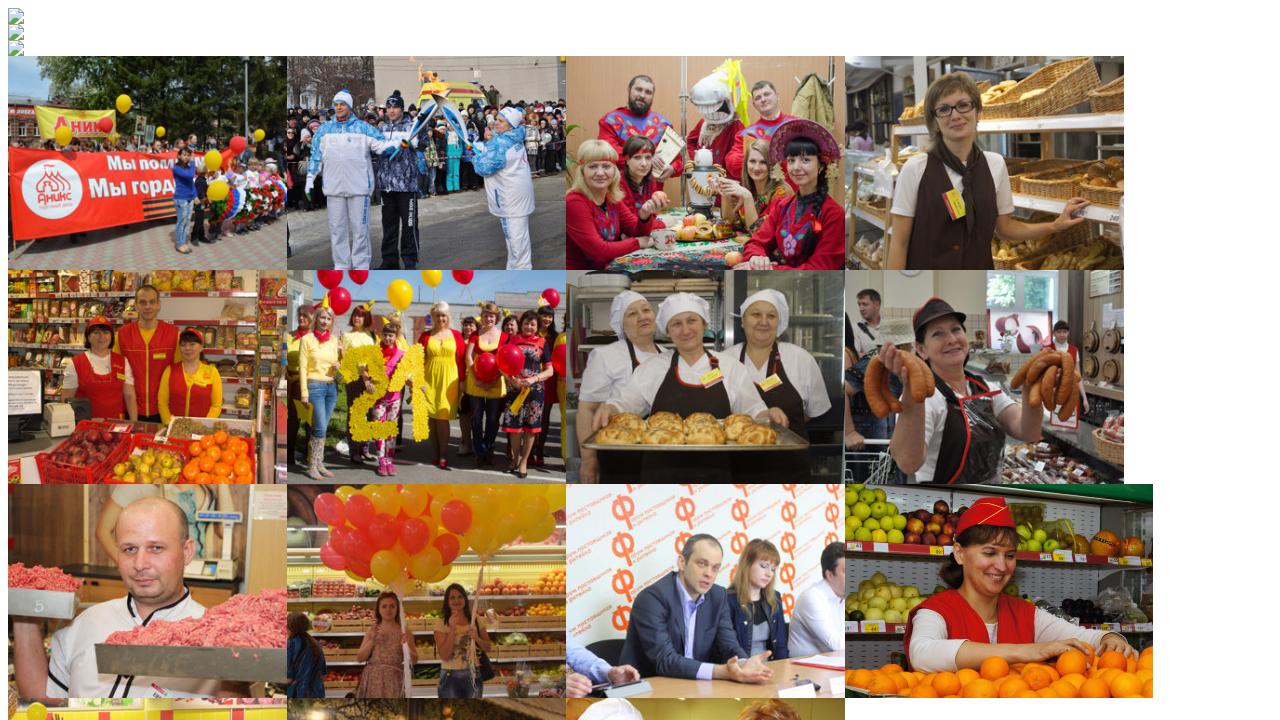

Verified error message text matches expected Russian message about failed identity verification
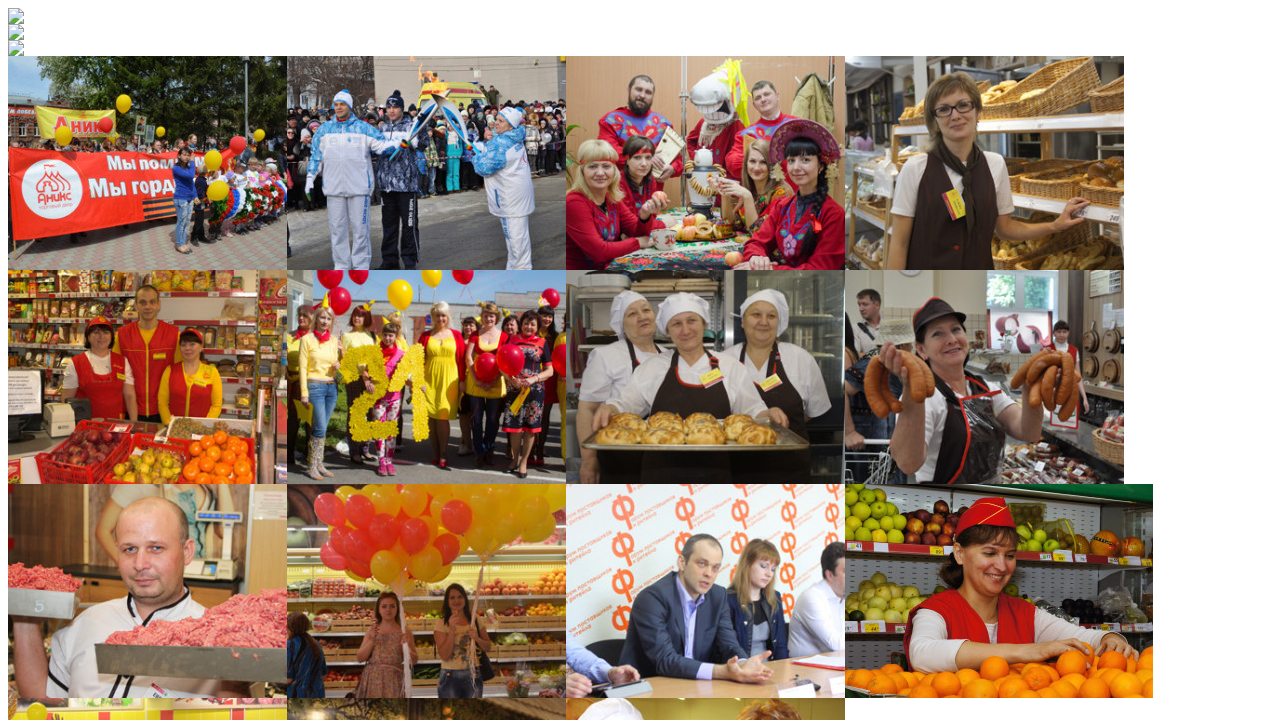

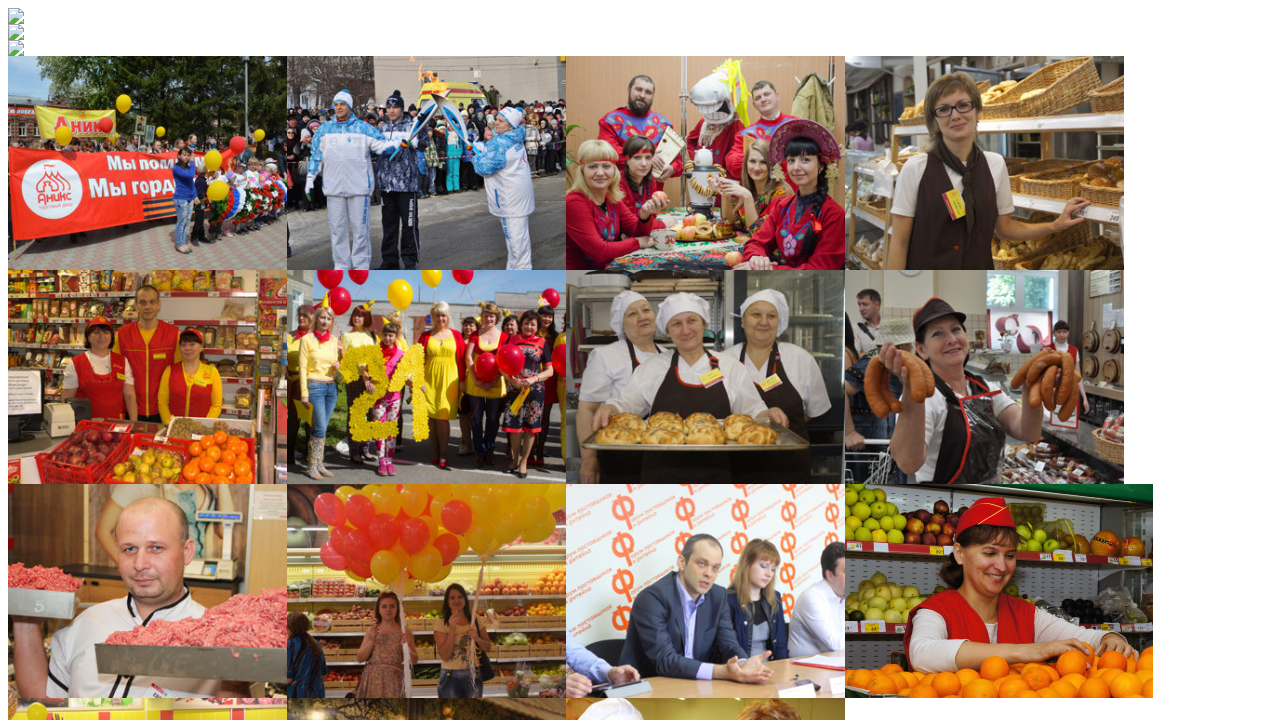